Tests form filling functionality on a demo application by entering name, email, and password values into their respective text fields using the 'name' locator strategy.

Starting URL: https://demoapps.qspiders.com/ui?scenario=1

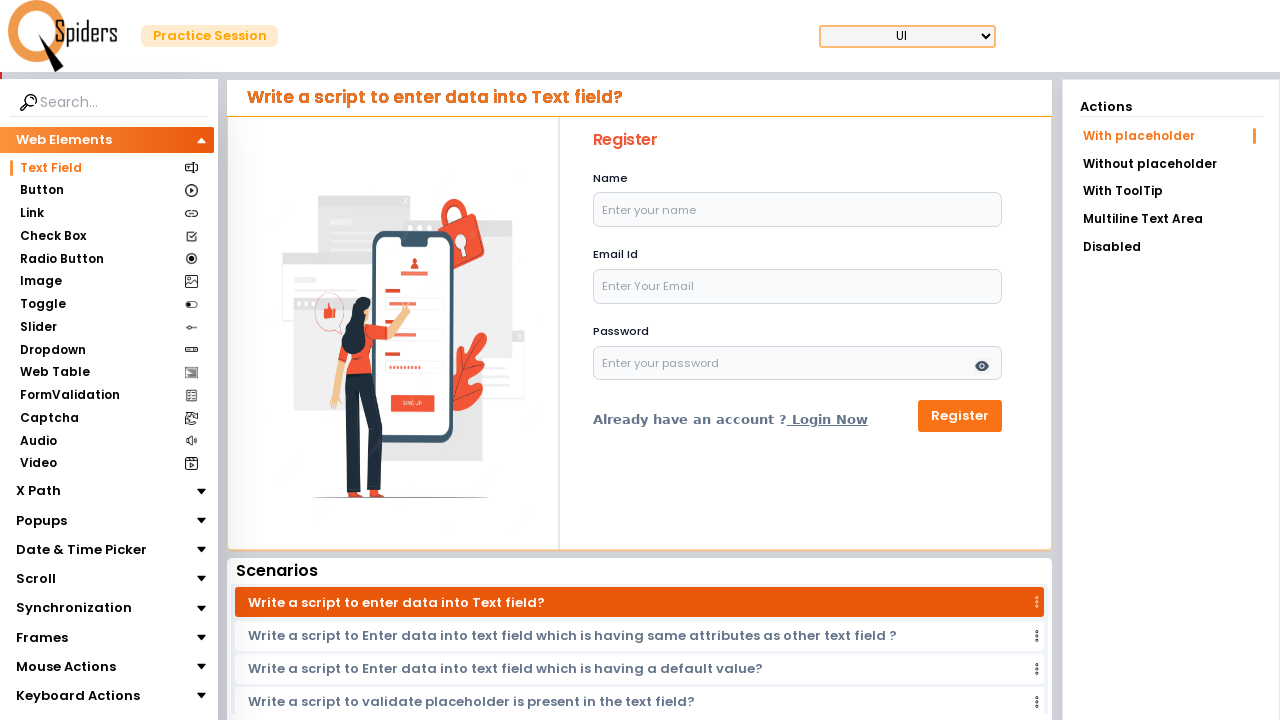

Page loaded and network idle state reached
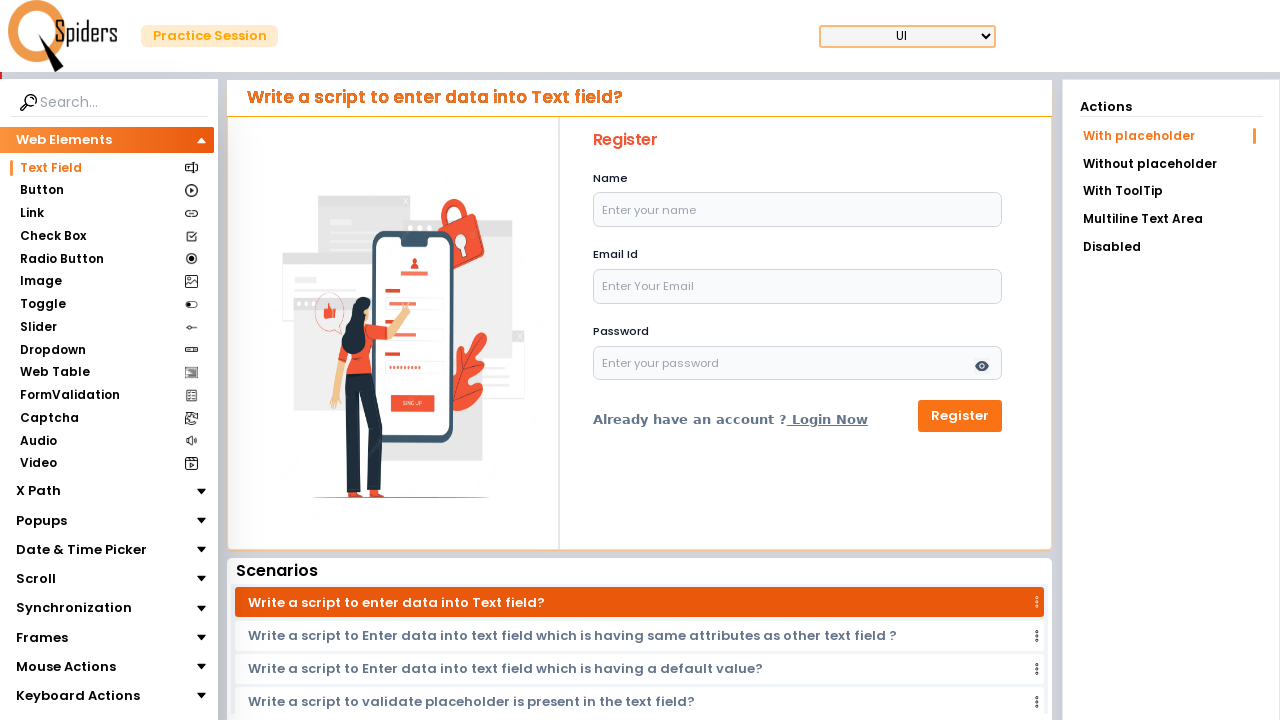

Filled name field with 'selenium' on input[name='name']
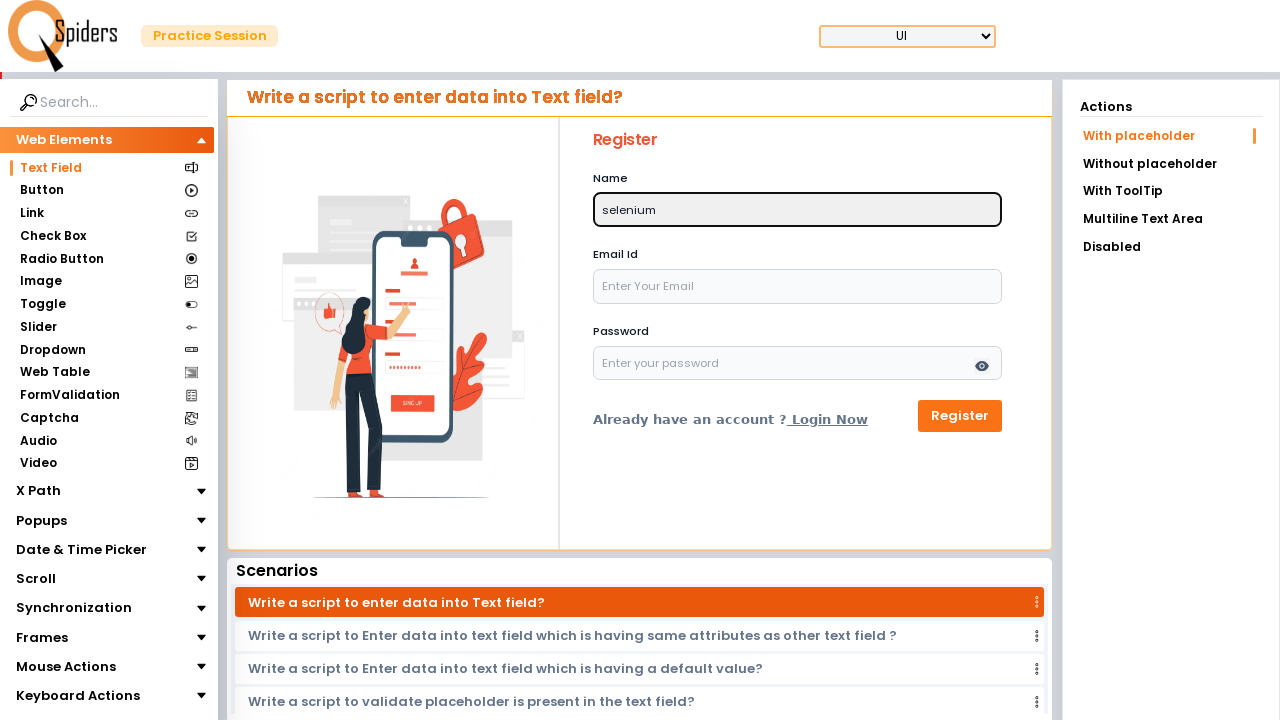

Filled email field with 'sel@gmail.com' on input[name='email']
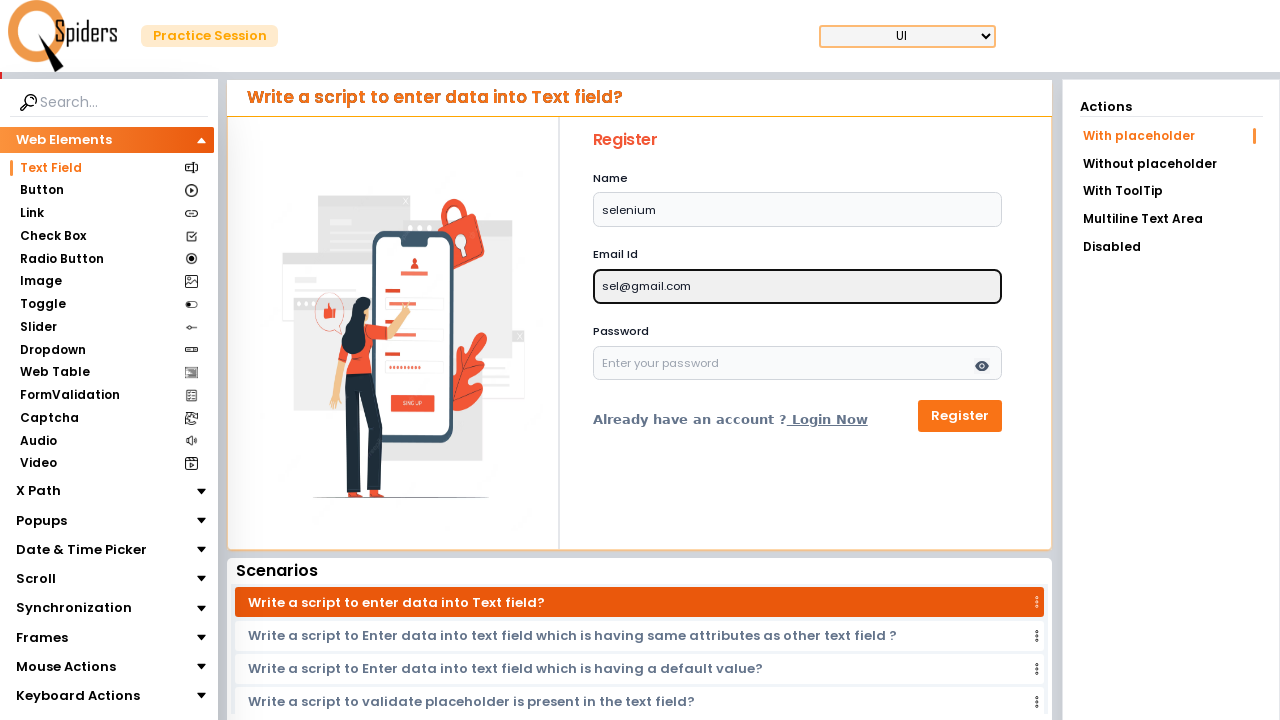

Filled password field with 'sel123' on input[name='password']
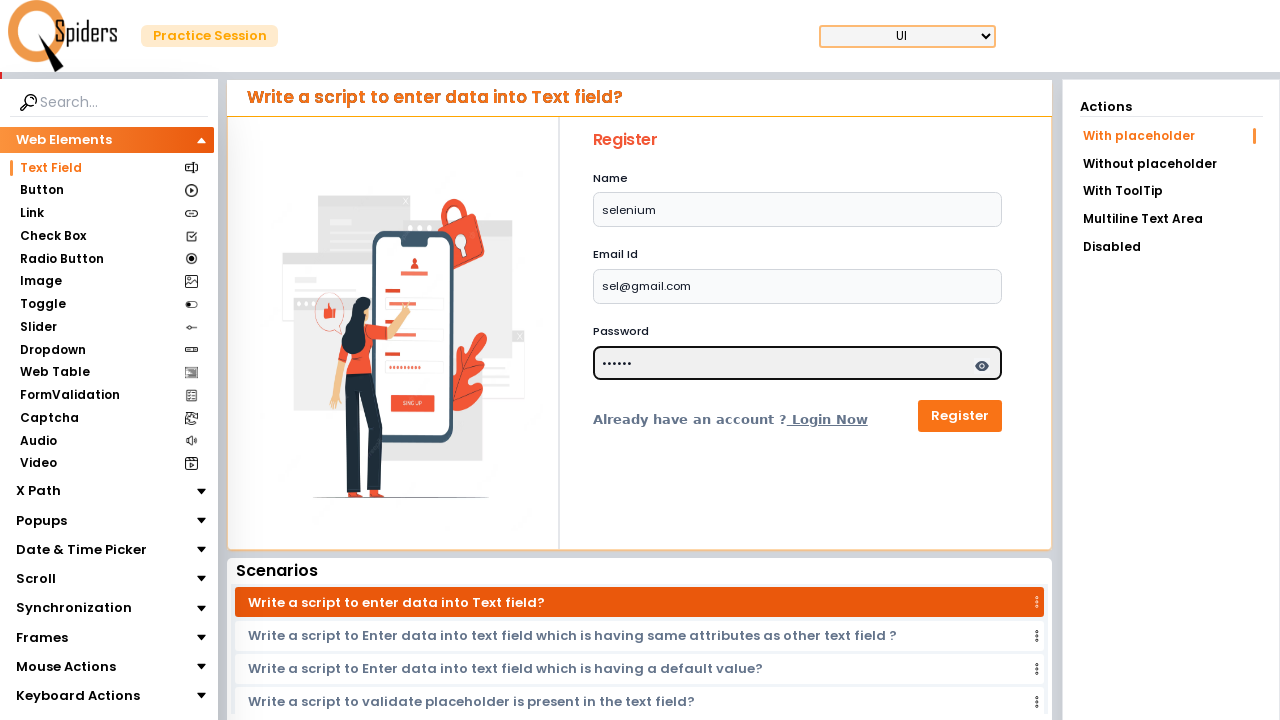

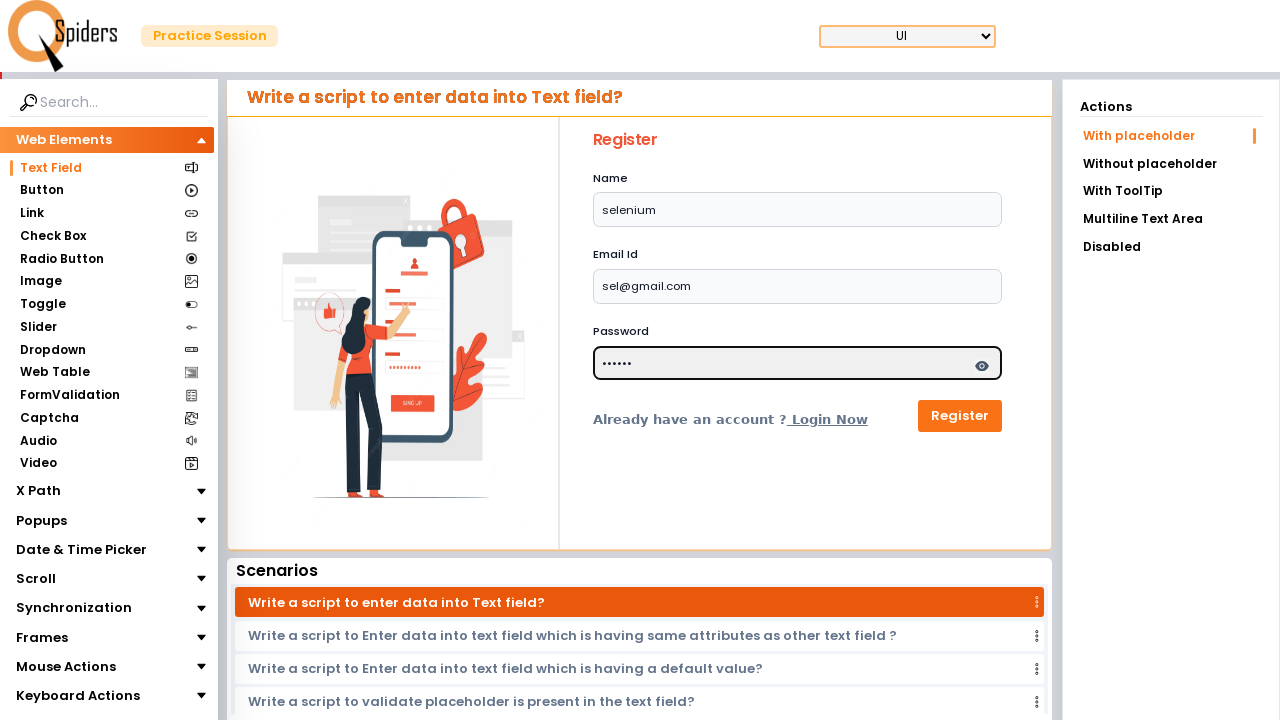